Navigates to an automation practice page and verifies that a table with product information is displayed correctly by checking the sum of values in the fourth column

Starting URL: https://www.rahulshettyacademy.com/AutomationPractice/

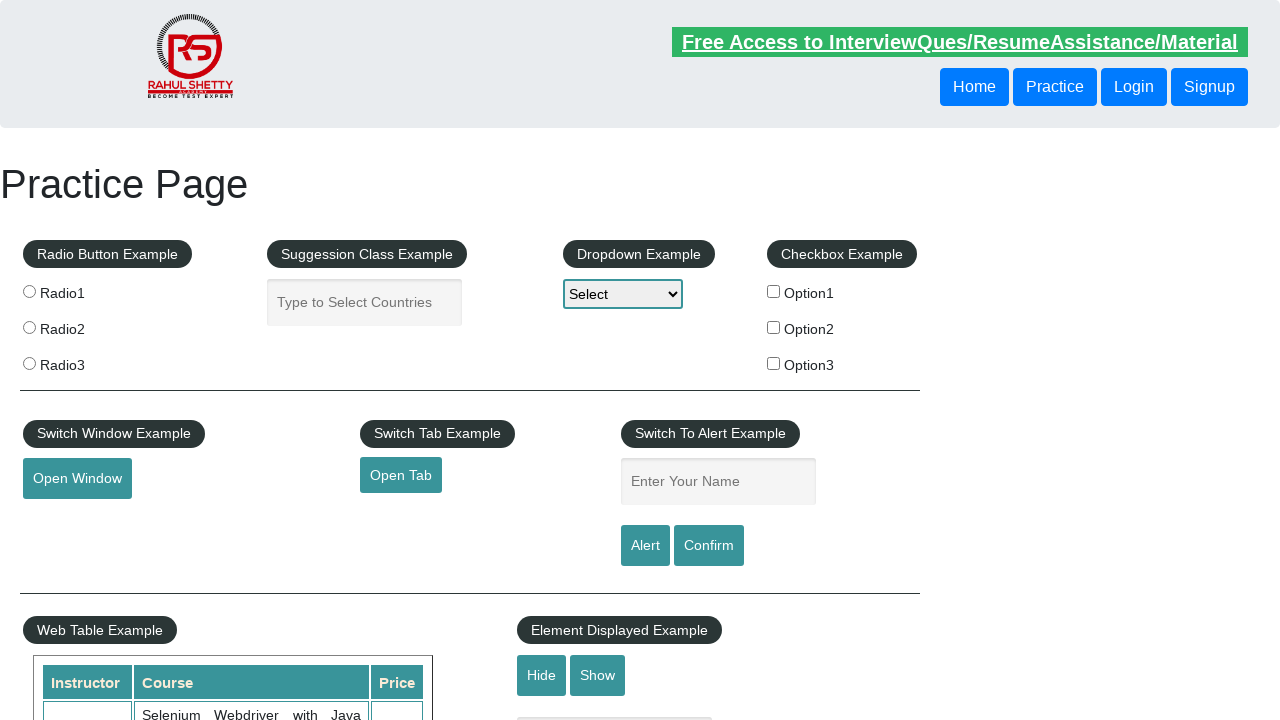

Waited for product table to load
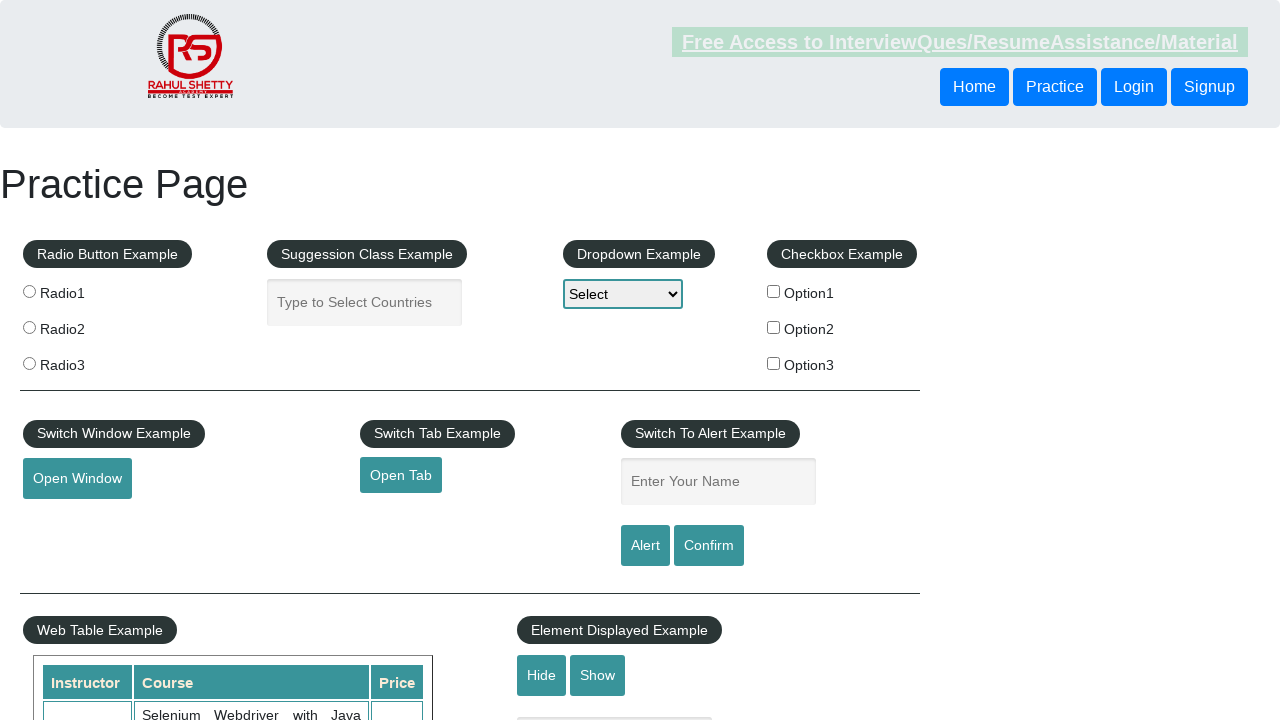

Retrieved all product tables
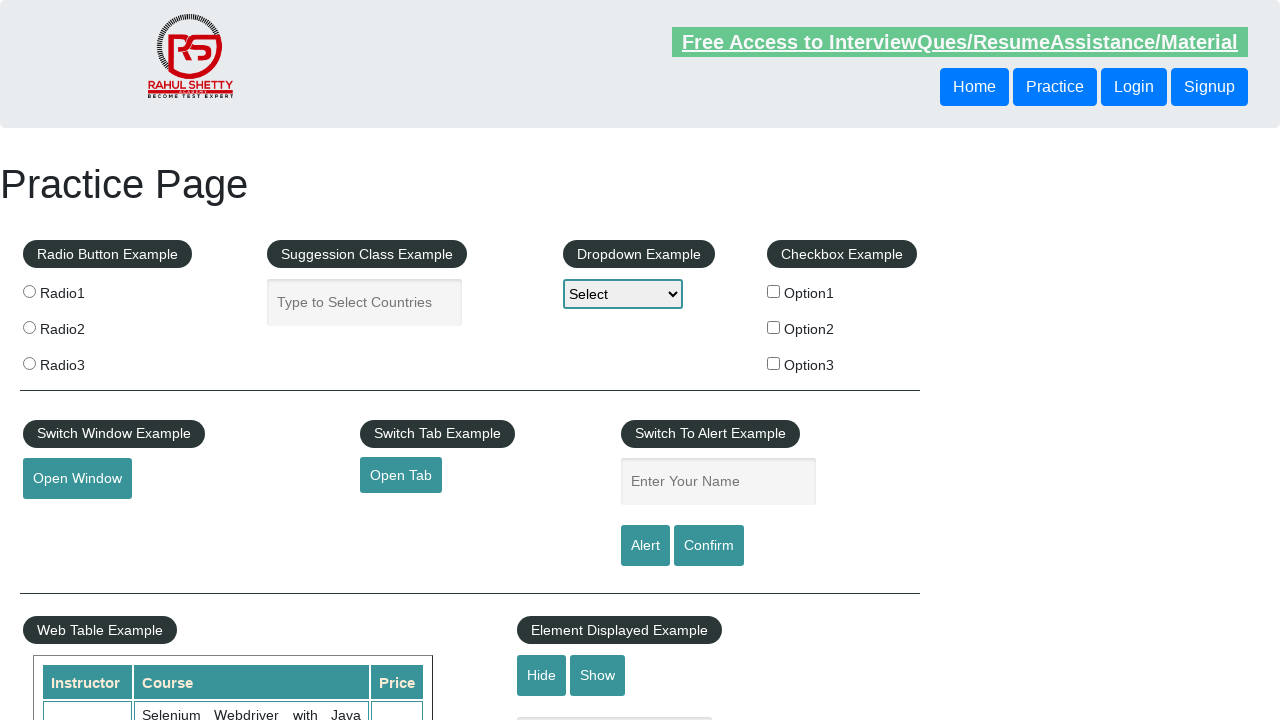

Selected the second product table
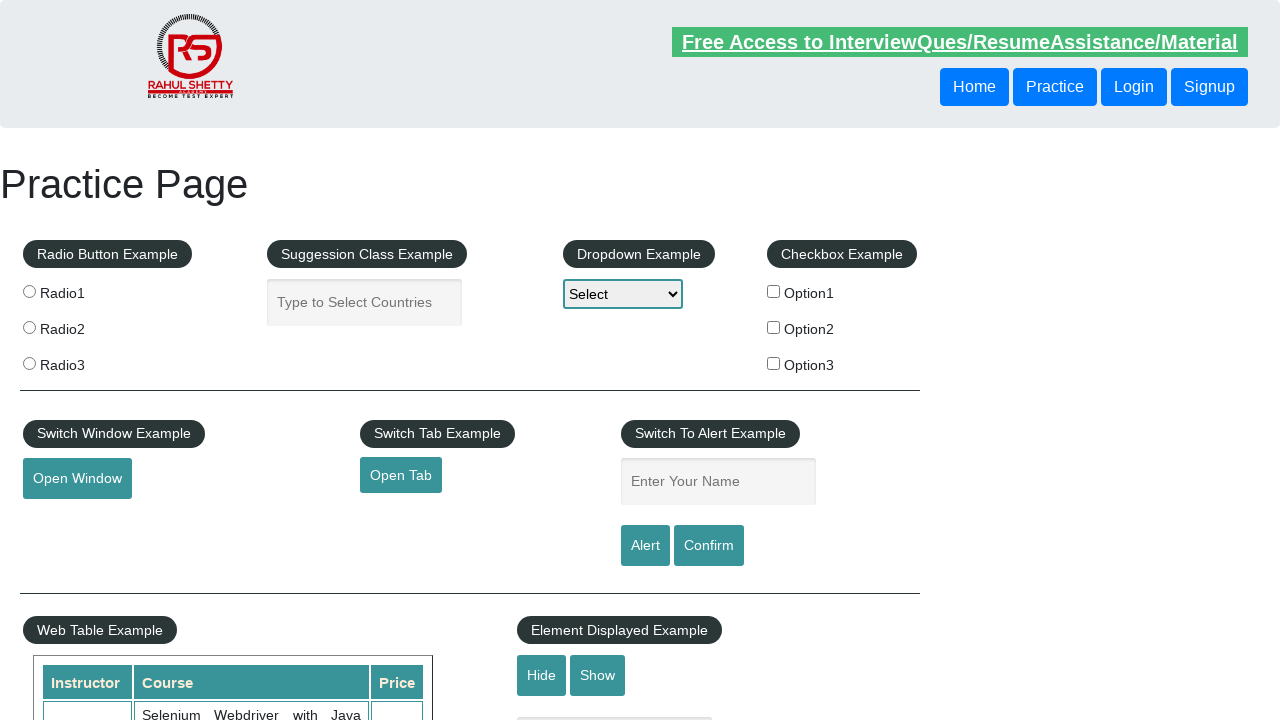

Retrieved all rows from the product table
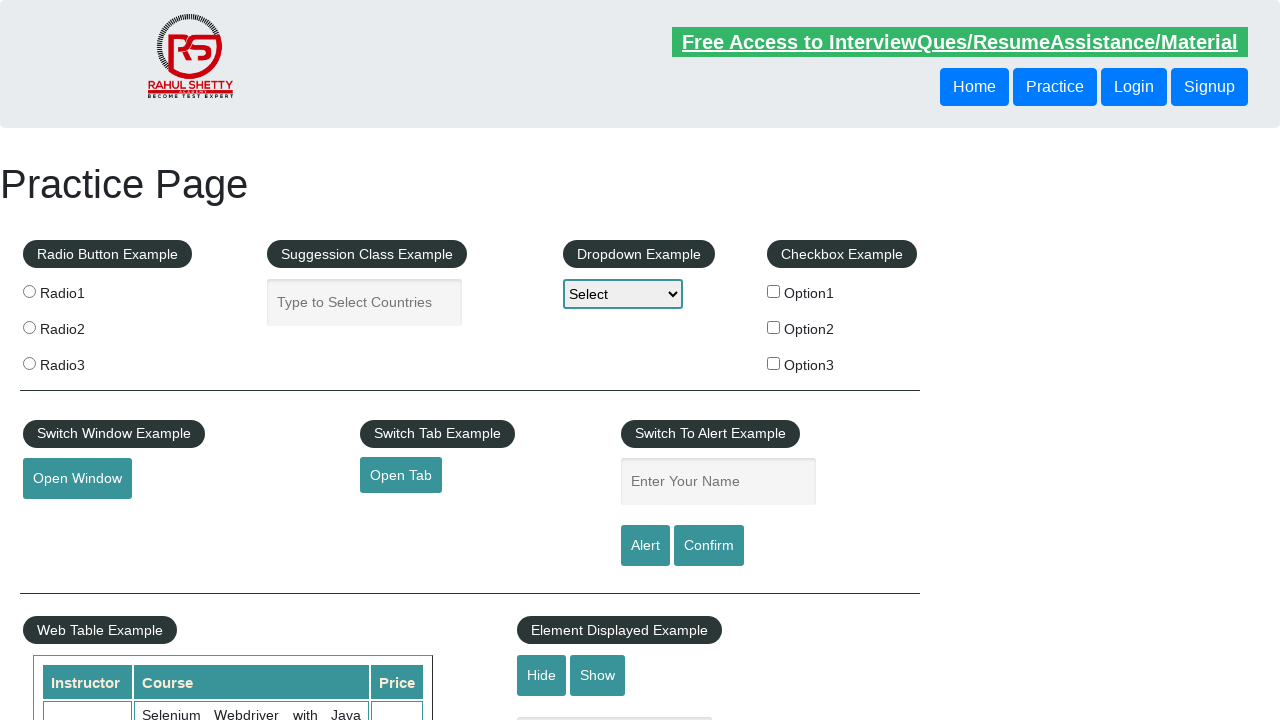

Summed all values in the fourth column, total: 296
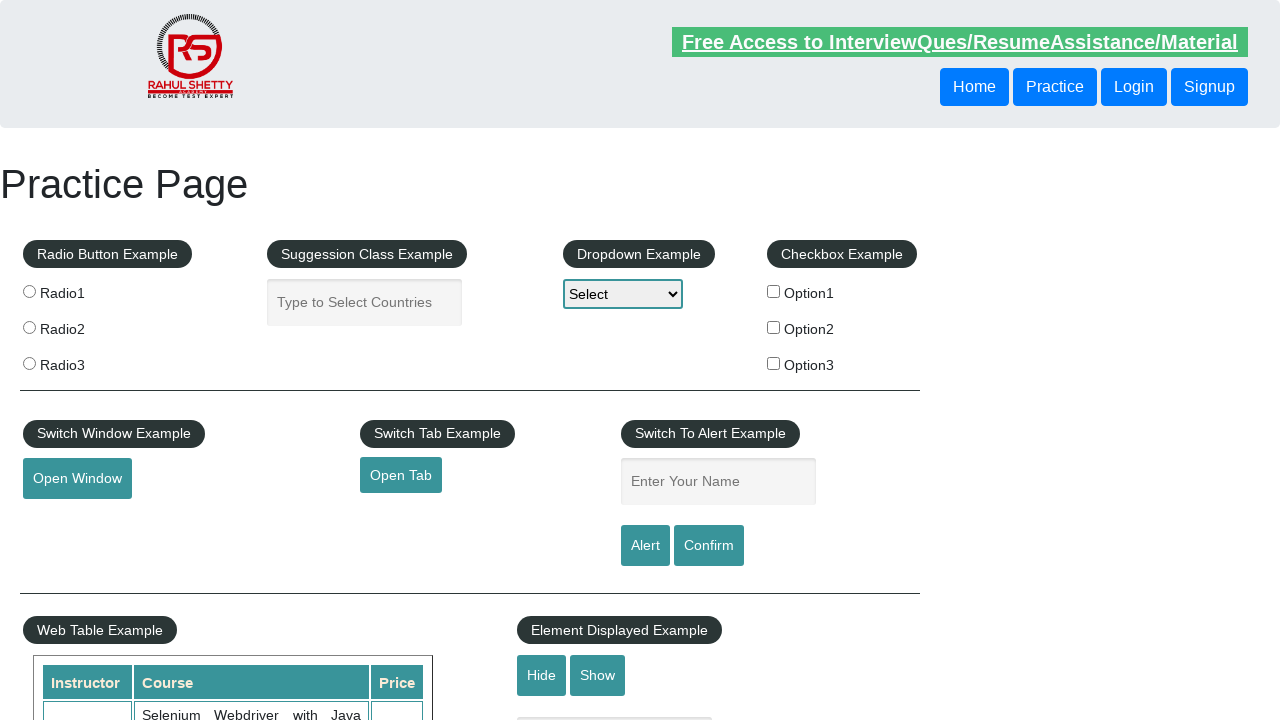

Verified that the sum of fourth column values equals 296
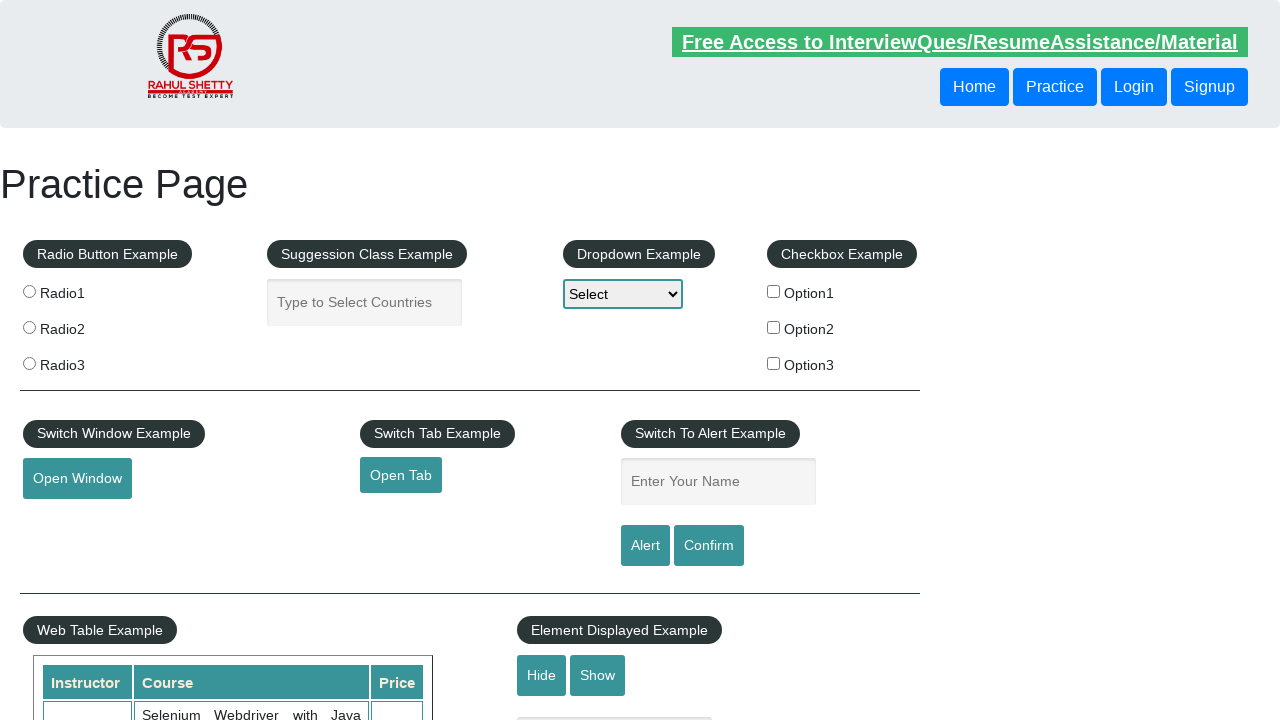

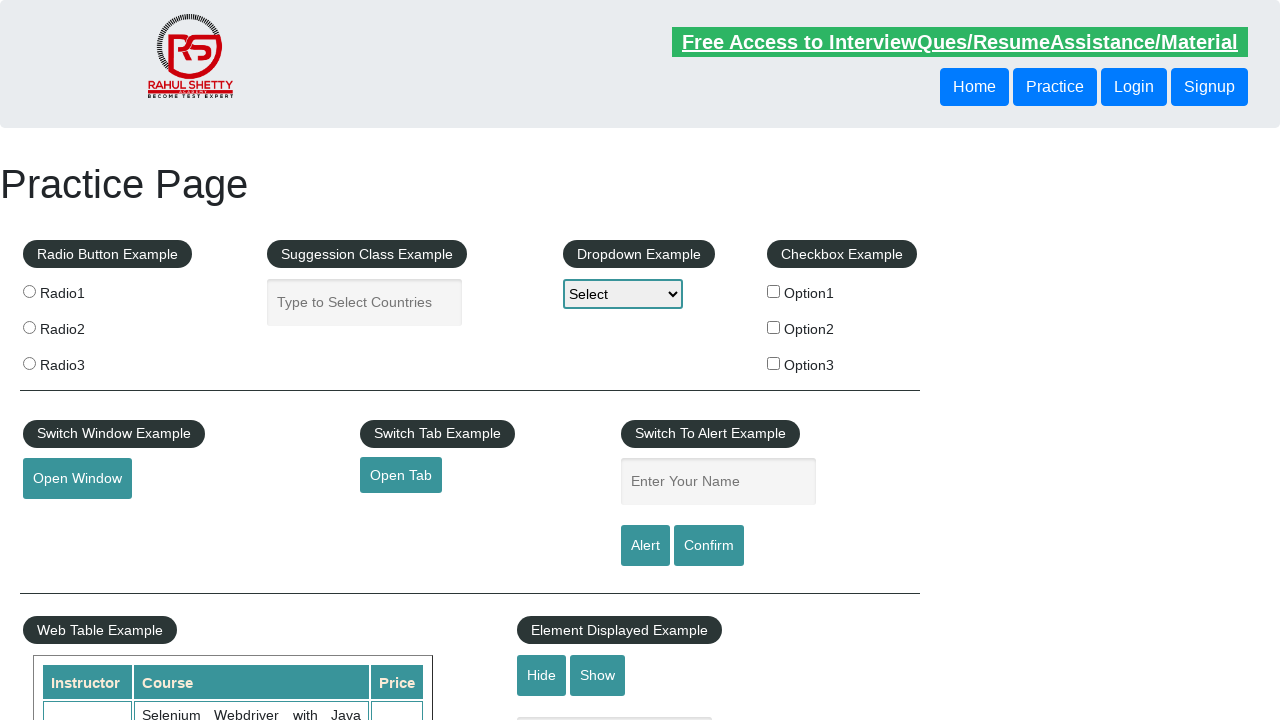